Tests opening a small modal dialog, verifying its title and body content, then closing it

Starting URL: https://demoqa.com/modal-dialogs

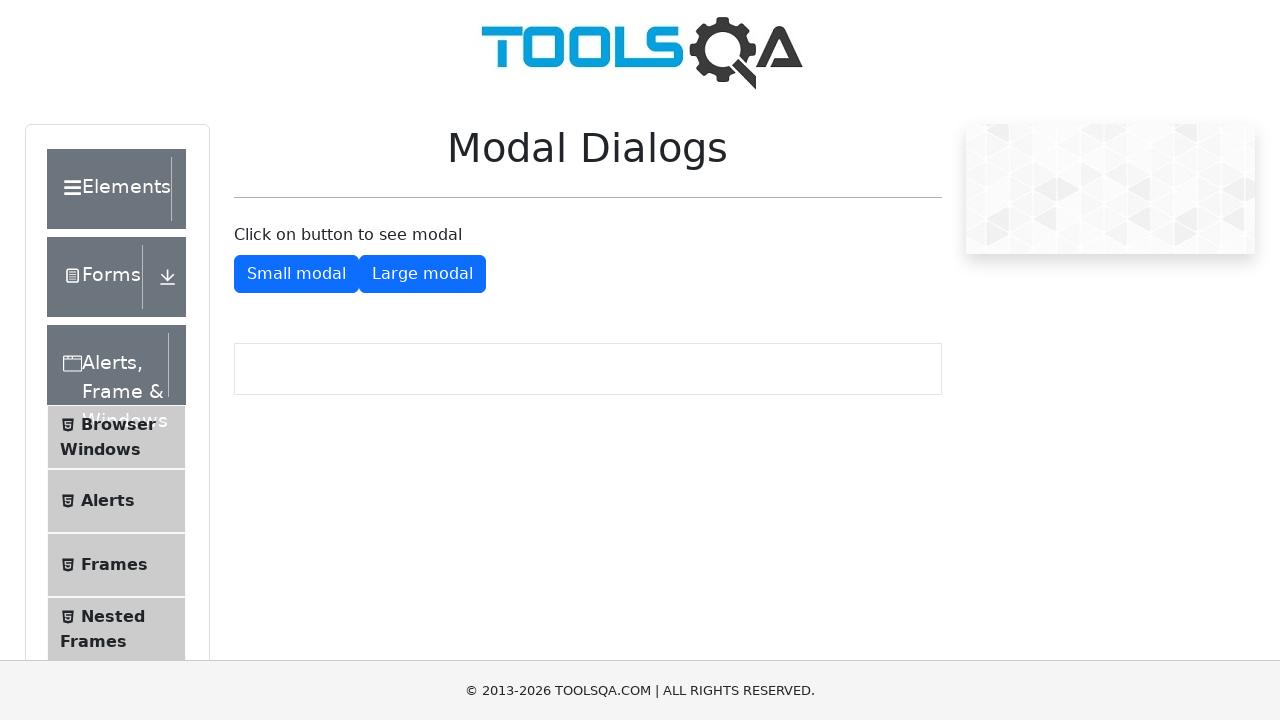

Clicked button to open small modal dialog at (296, 274) on #showSmallModal
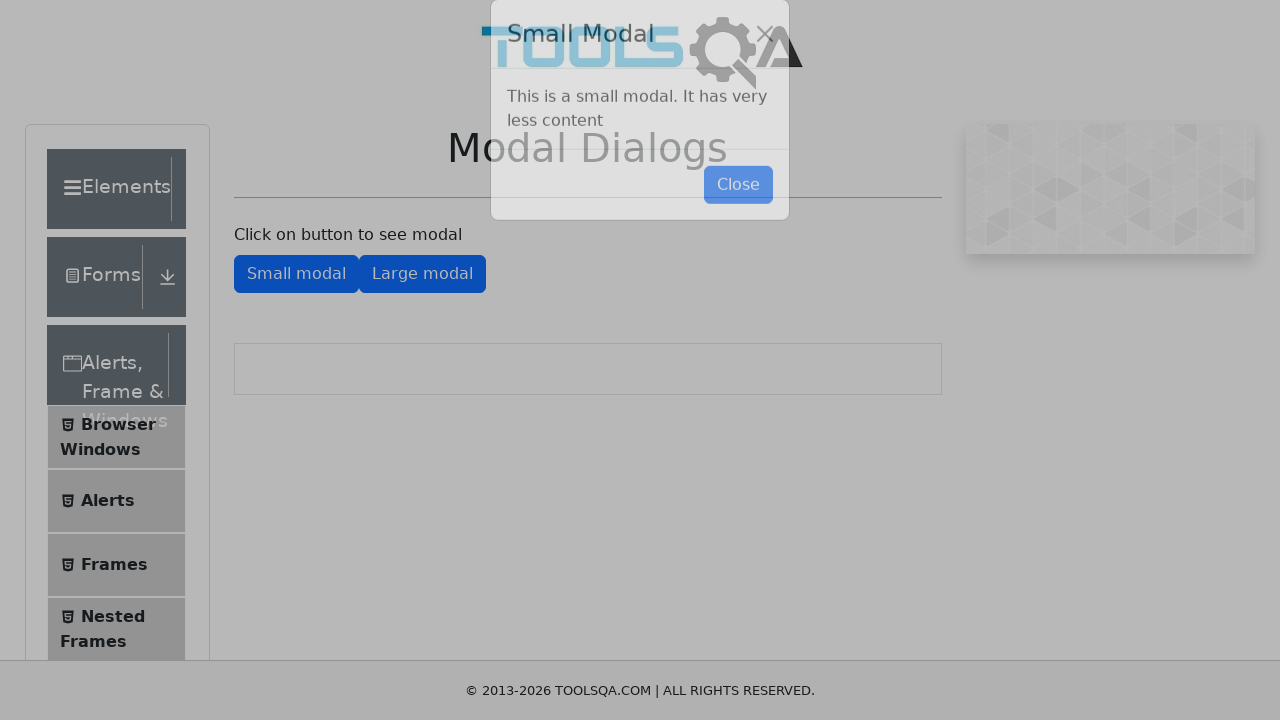

Modal title appeared
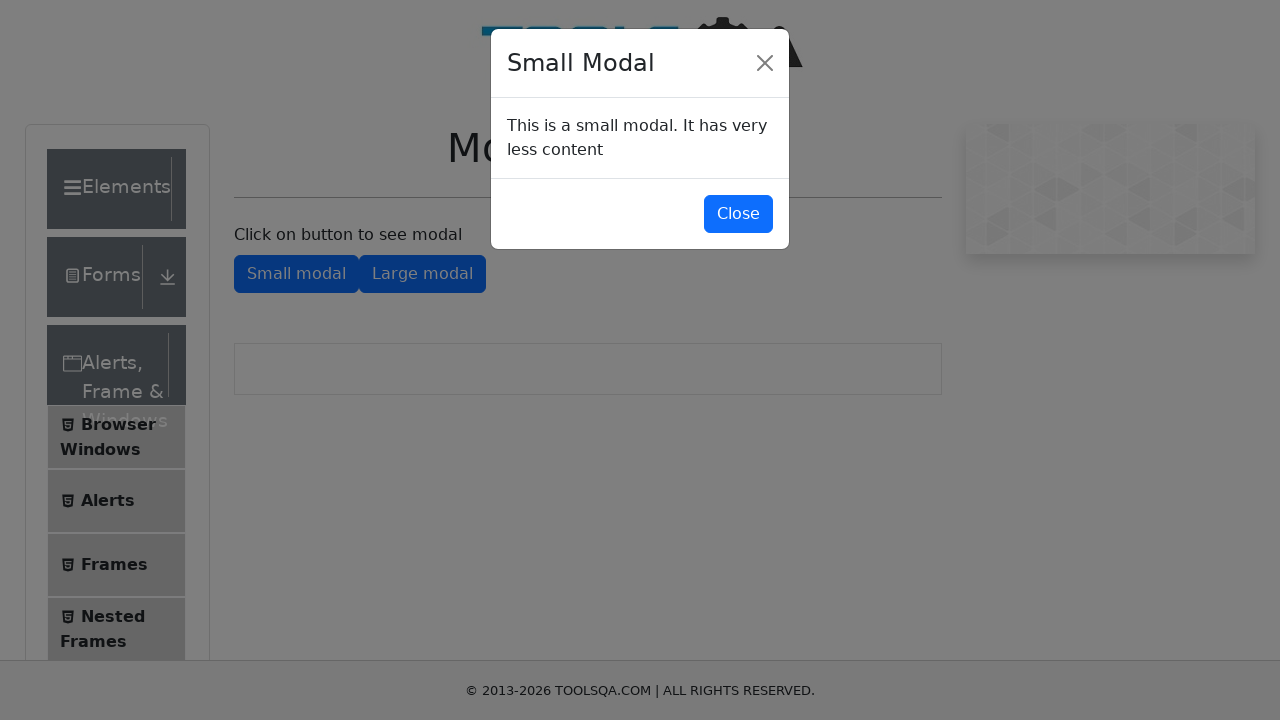

Modal body content loaded
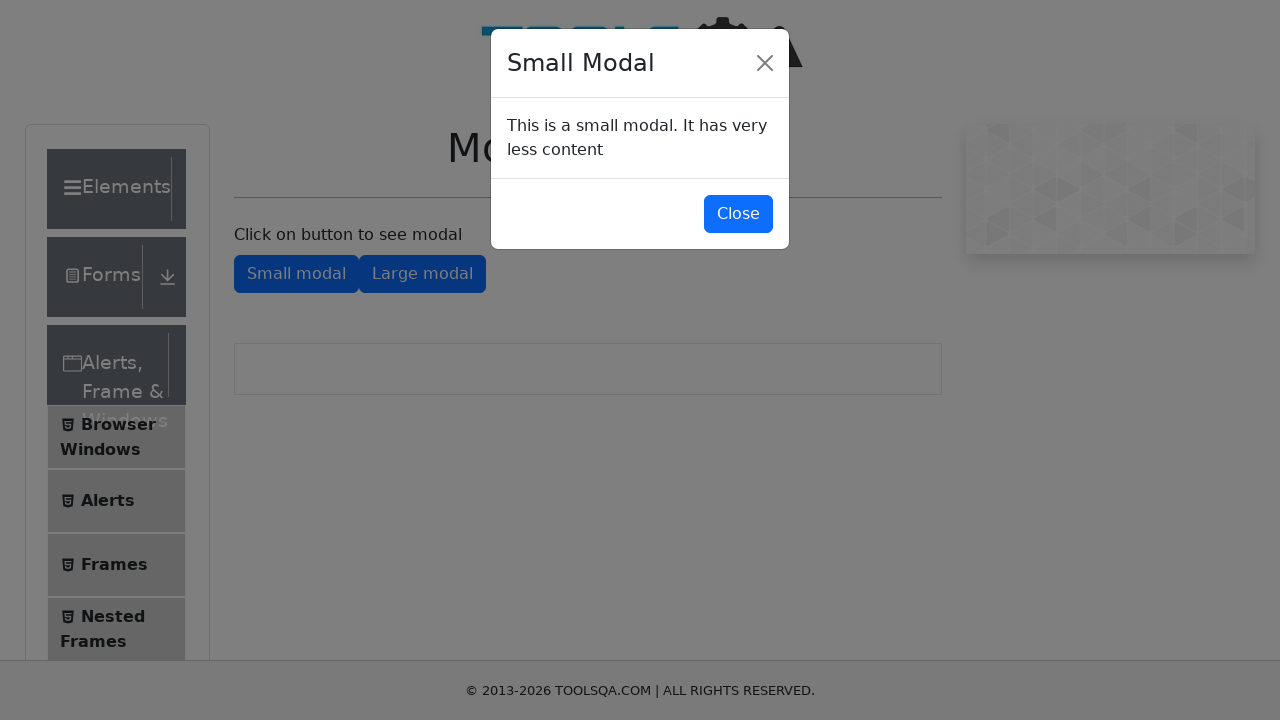

Clicked button to close small modal dialog at (738, 214) on #closeSmallModal
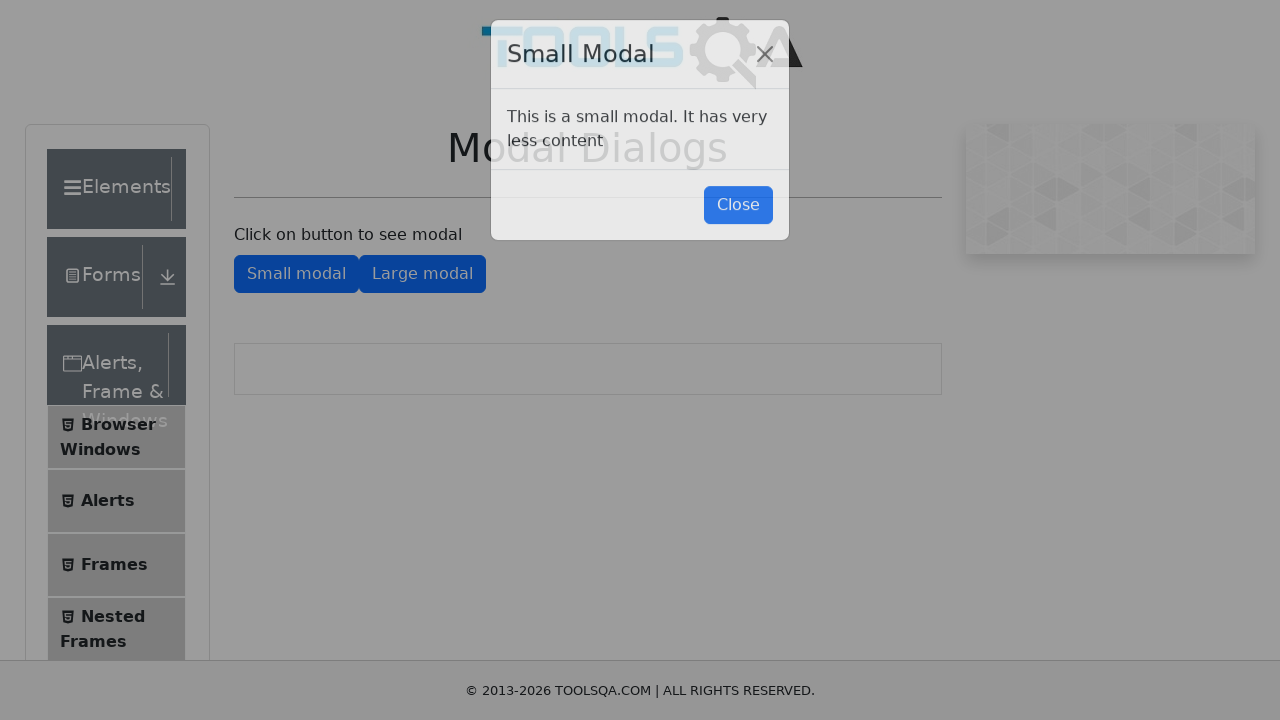

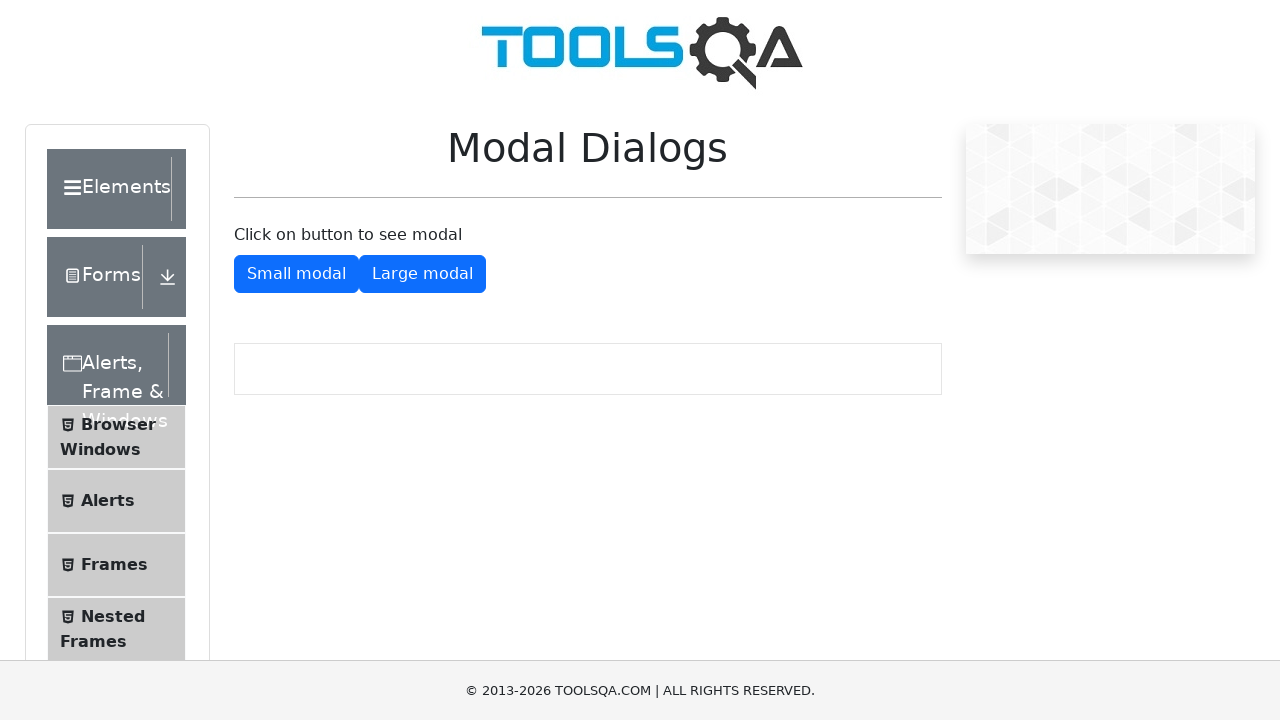